Navigates to Flipkart homepage and verifies the current URL contains "flipkart.com"

Starting URL: https://www.flipkart.com

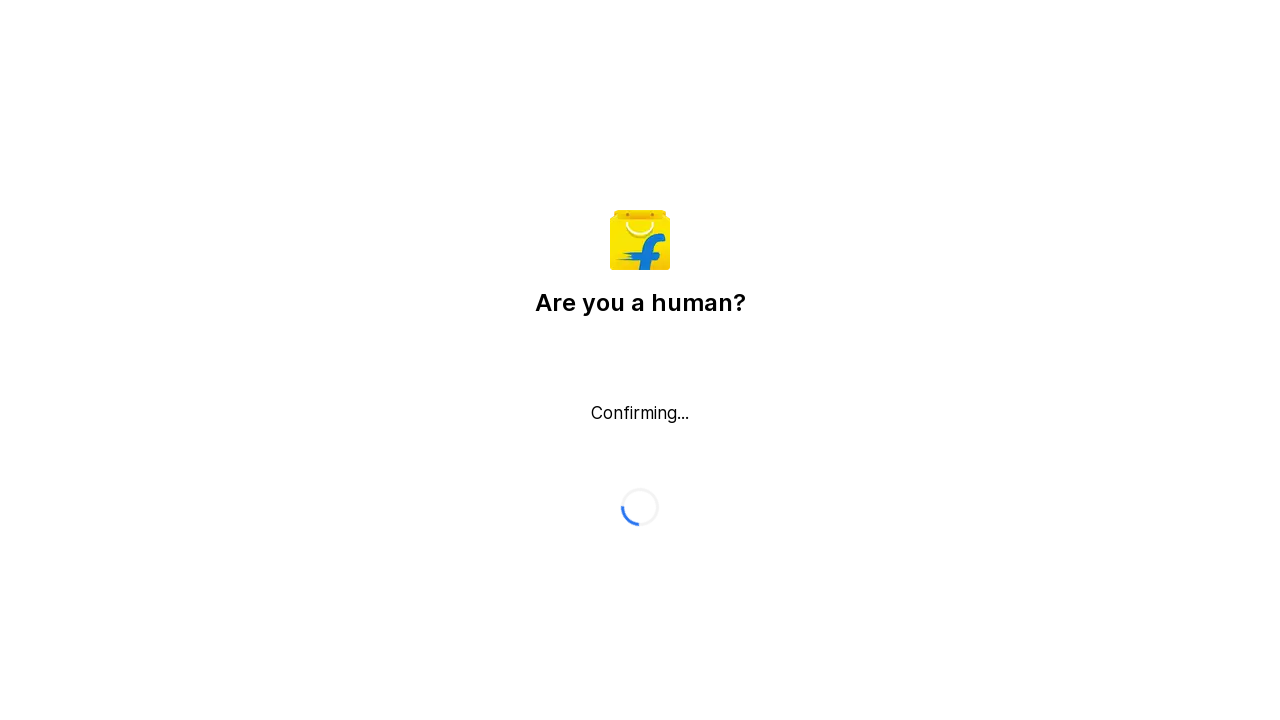

Navigated to Flipkart homepage
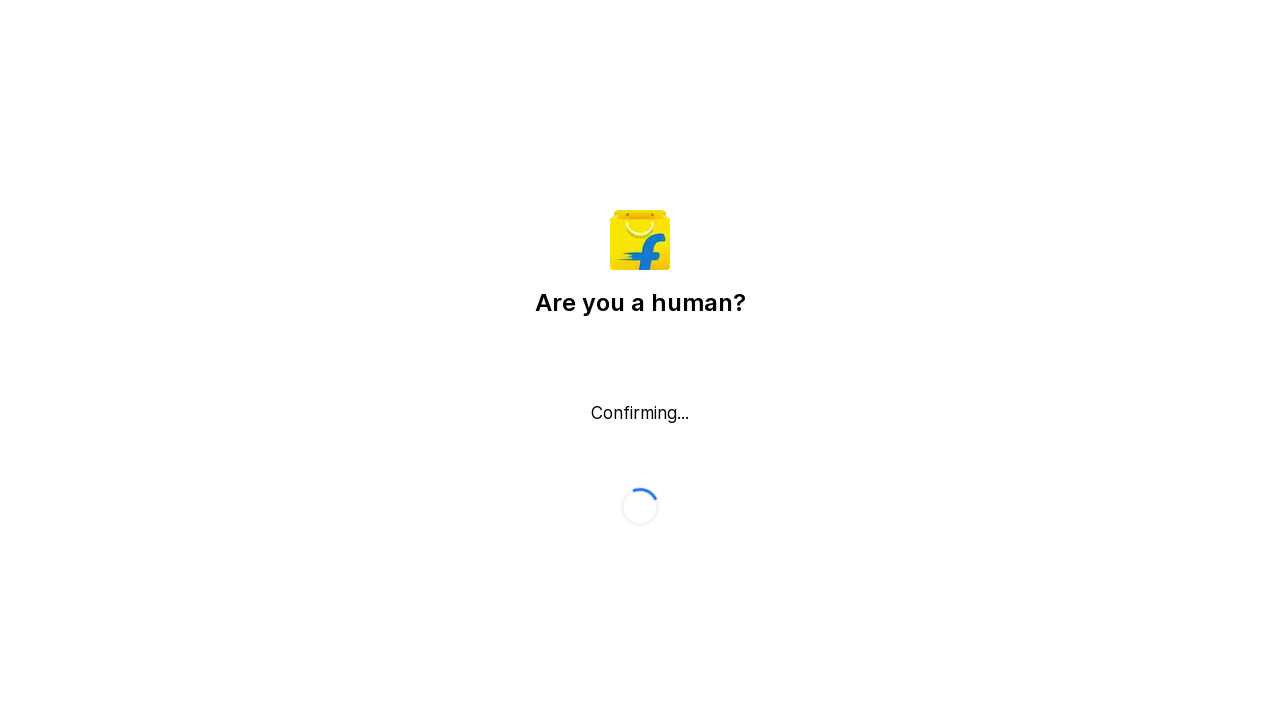

Retrieved current URL
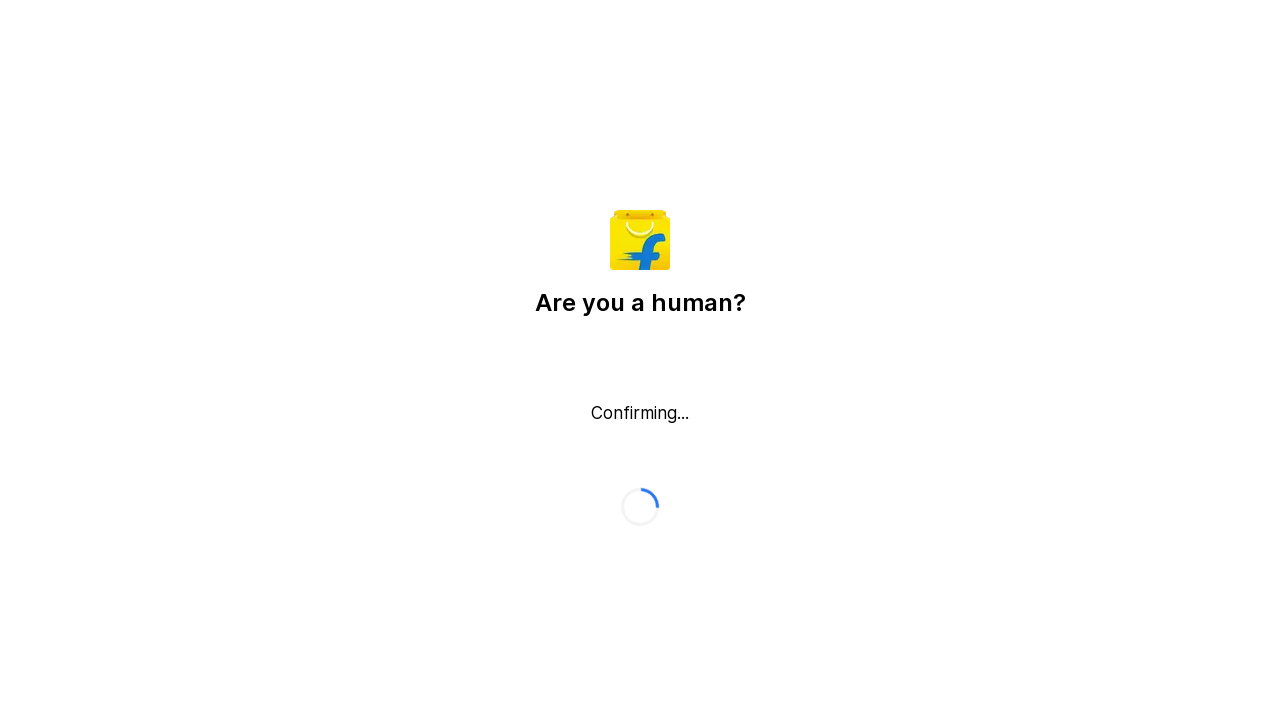

Printed current URL to console
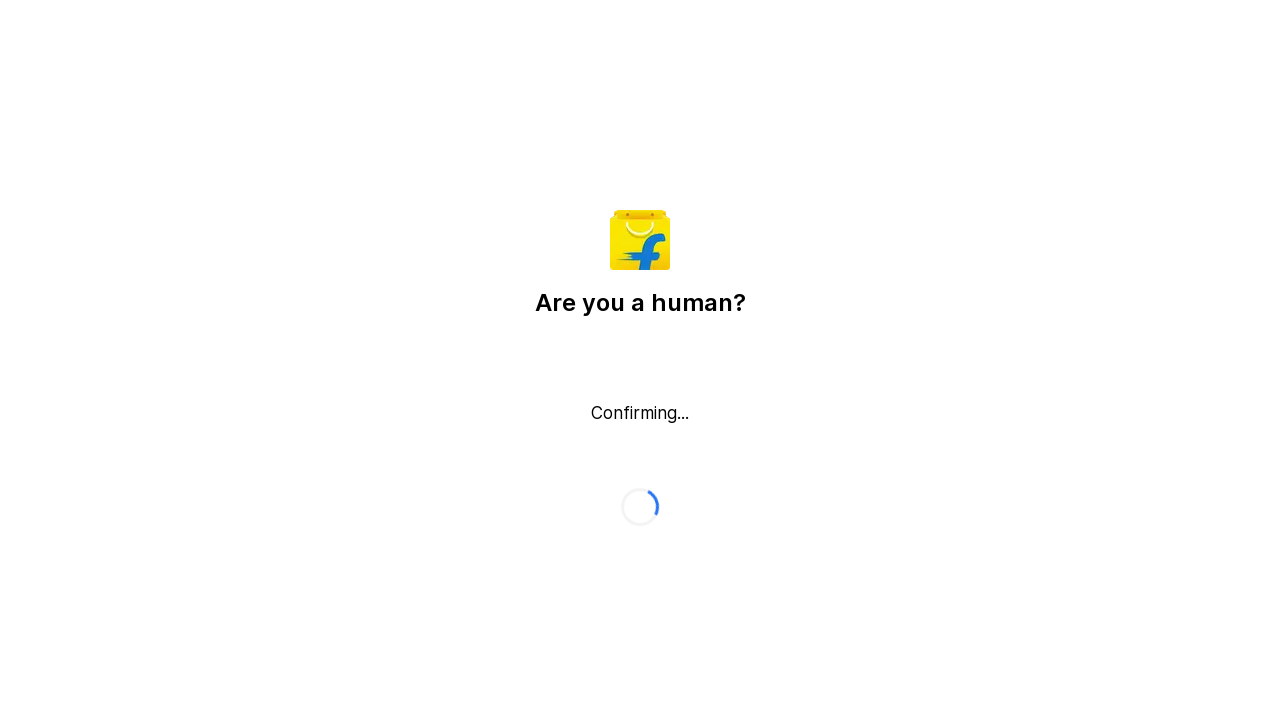

URL verification passed: current URL contains 'flipkart.com'
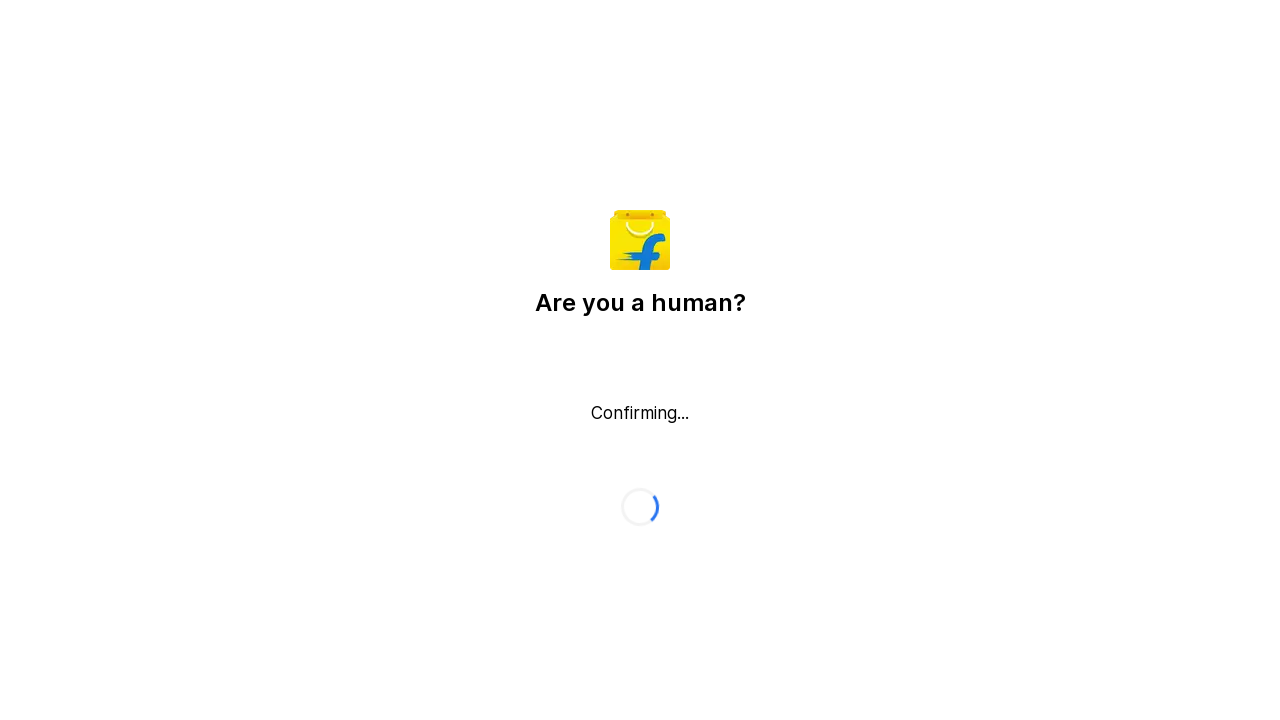

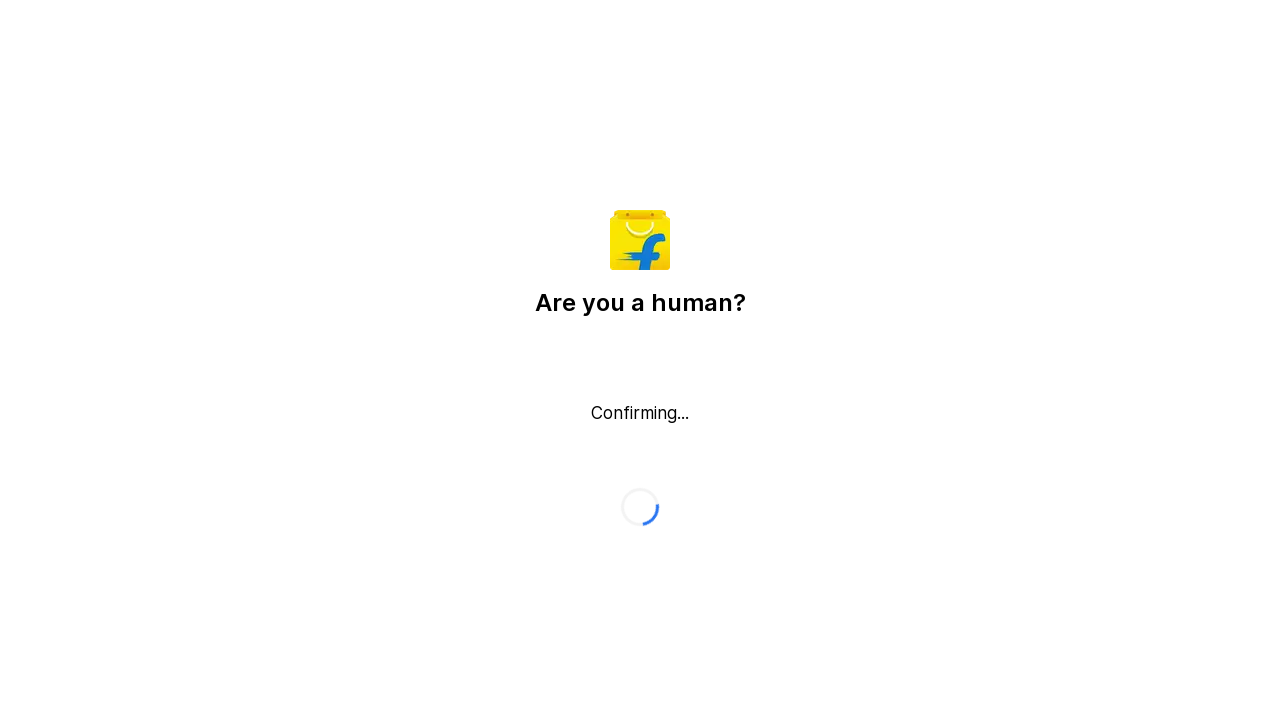